Tests checkbox functionality by clicking all checkboxes and verifying they are selected

Starting URL: https://rahulshettyacademy.com/AutomationPractice/

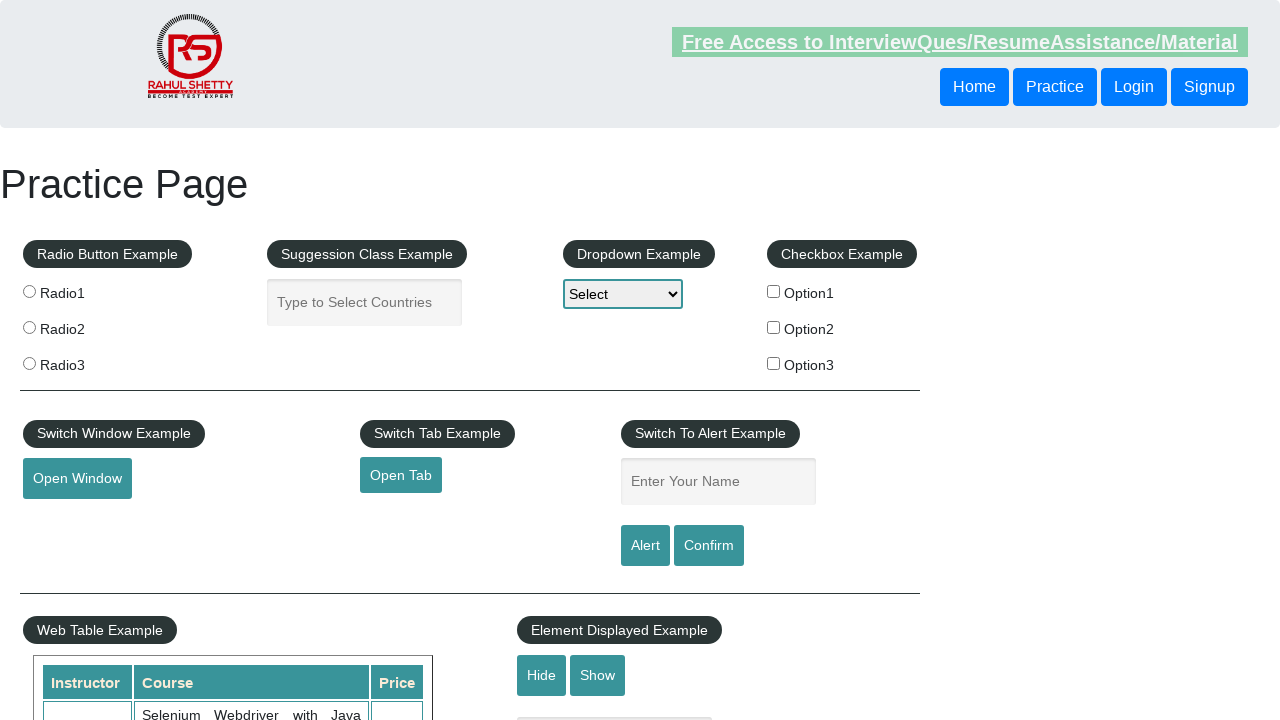

Located all checkboxes on the page
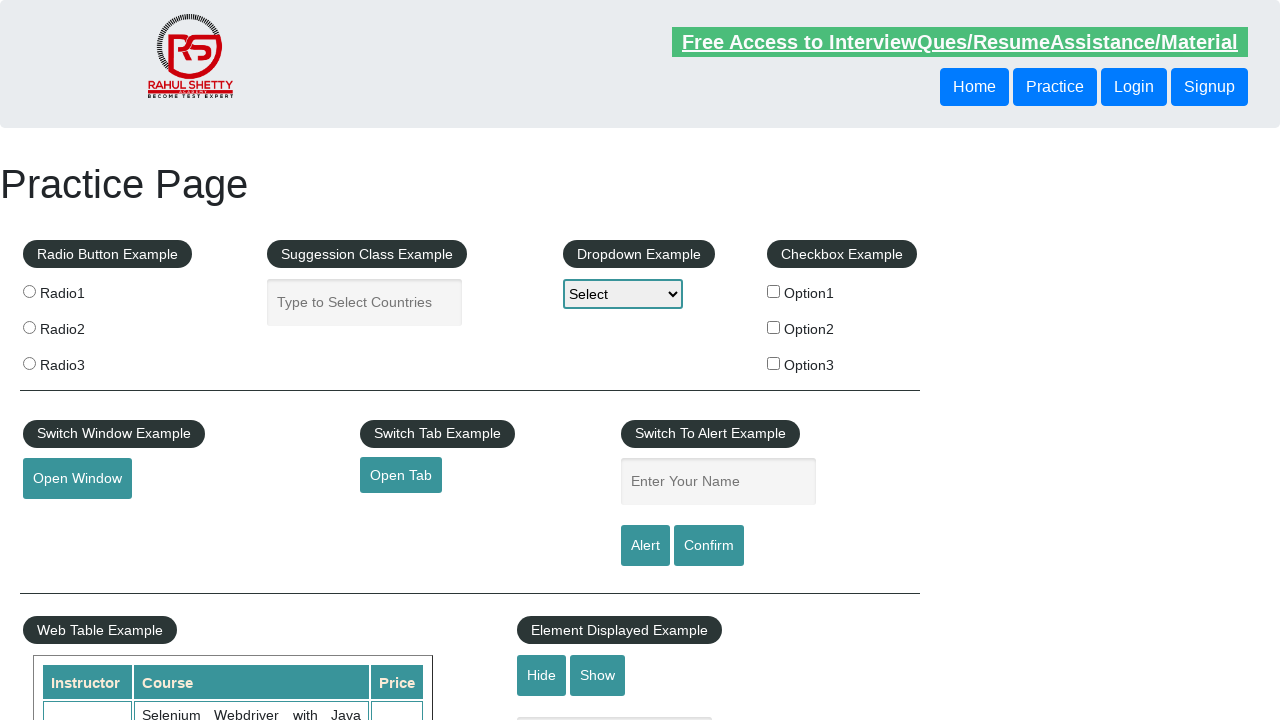

Clicked a checkbox at (774, 291) on input[type="checkbox"] >> nth=0
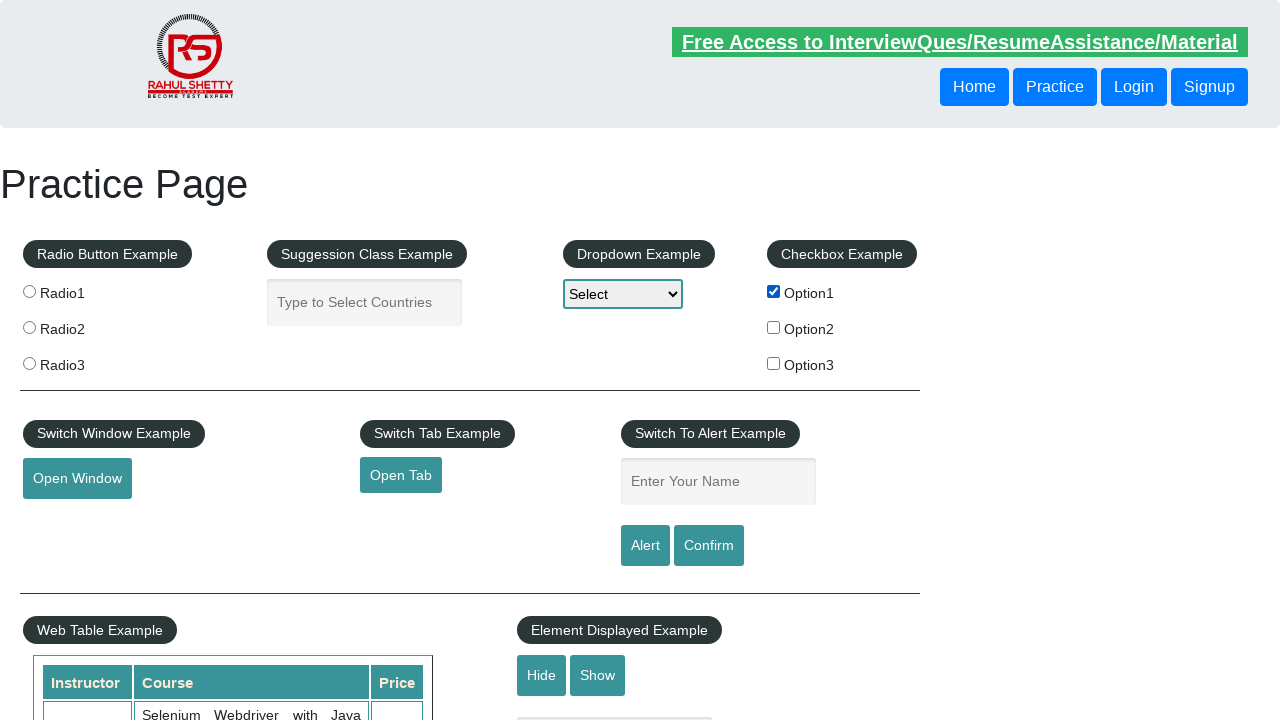

Waited 1 second after checkbox click
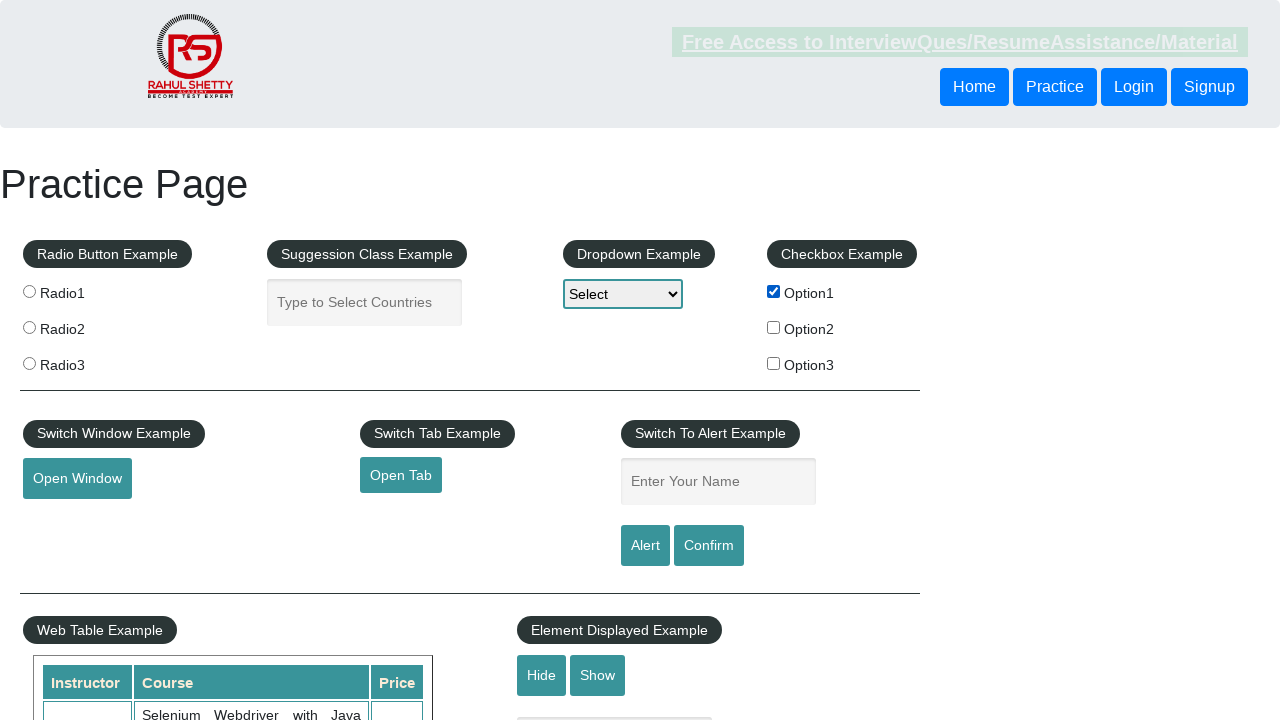

Clicked a checkbox at (774, 327) on input[type="checkbox"] >> nth=1
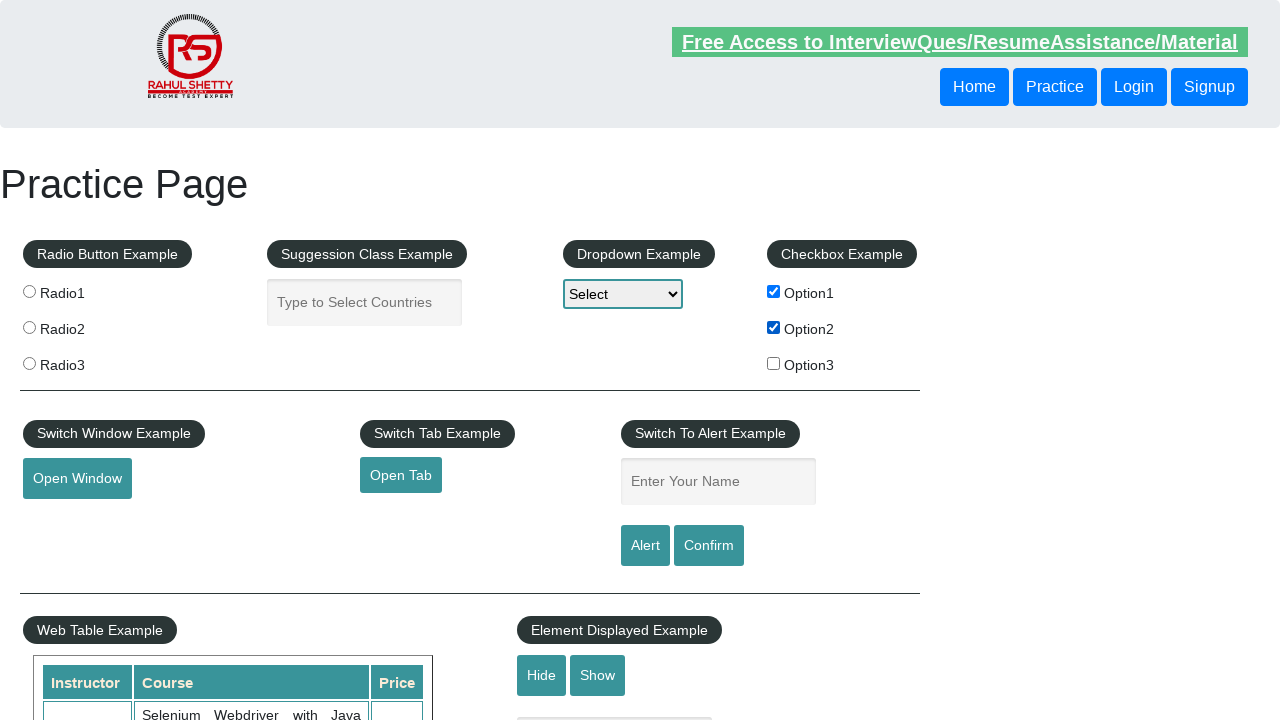

Waited 1 second after checkbox click
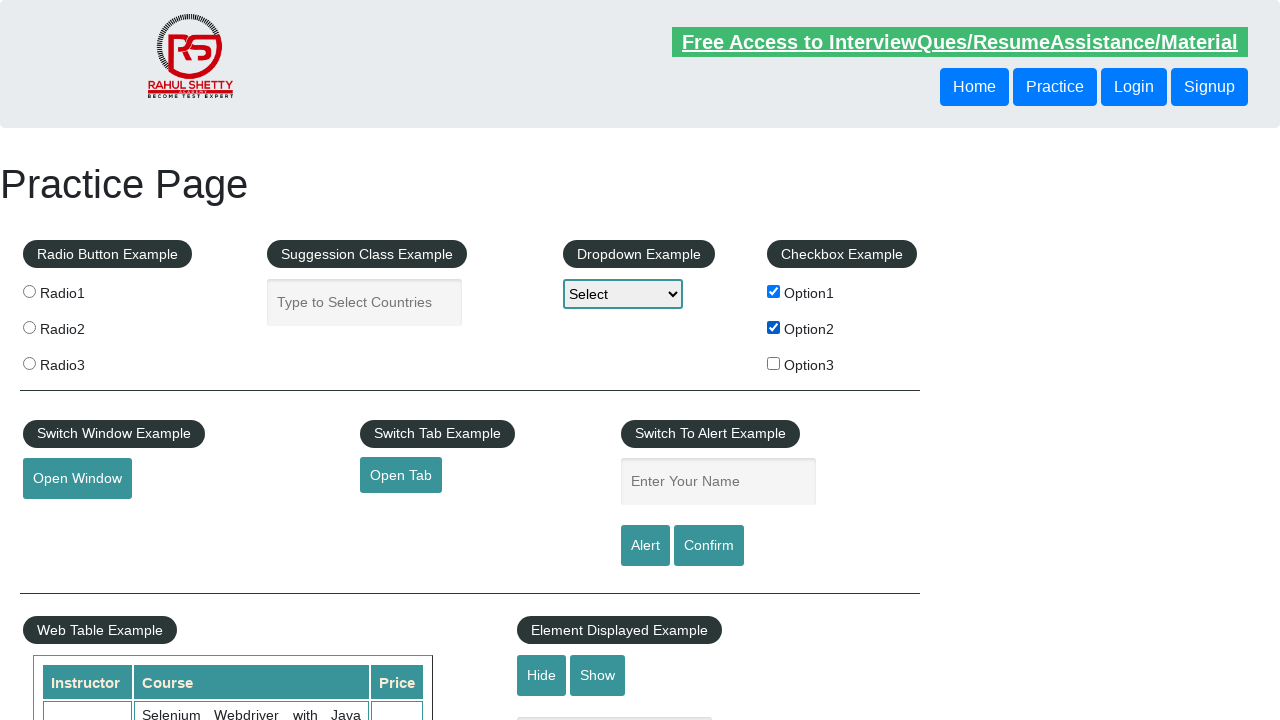

Clicked a checkbox at (774, 363) on input[type="checkbox"] >> nth=2
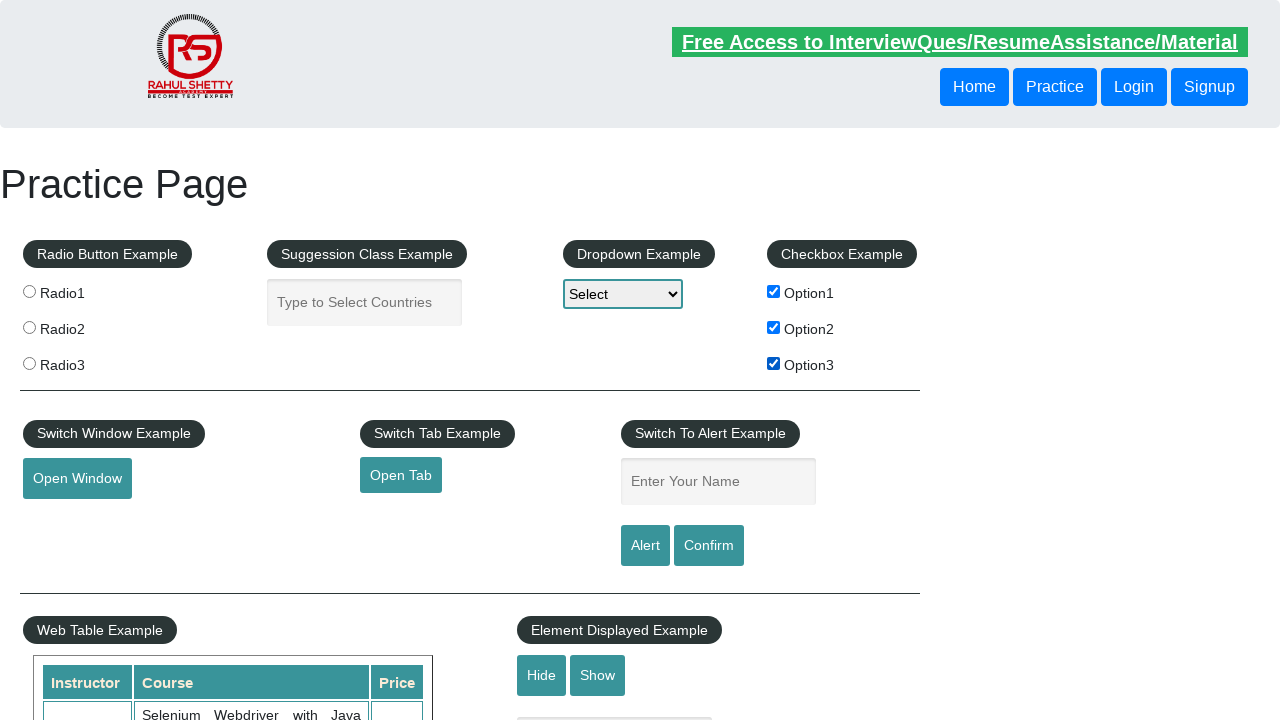

Waited 1 second after checkbox click
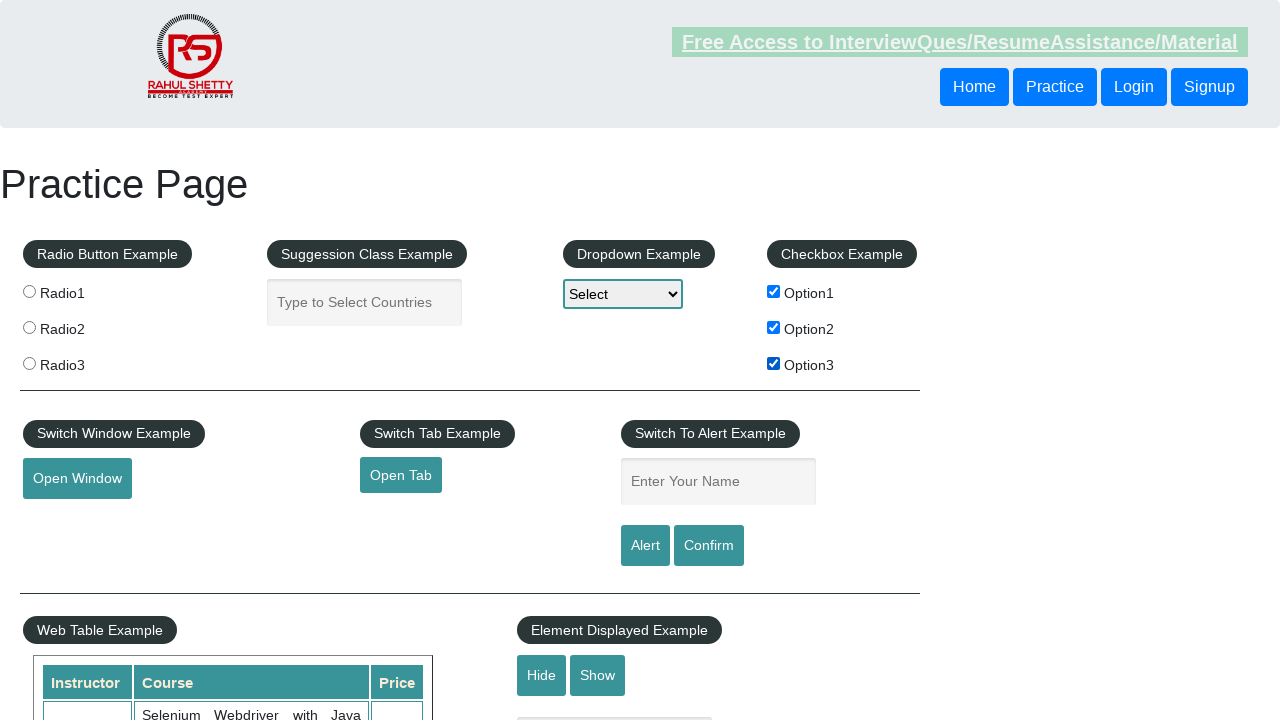

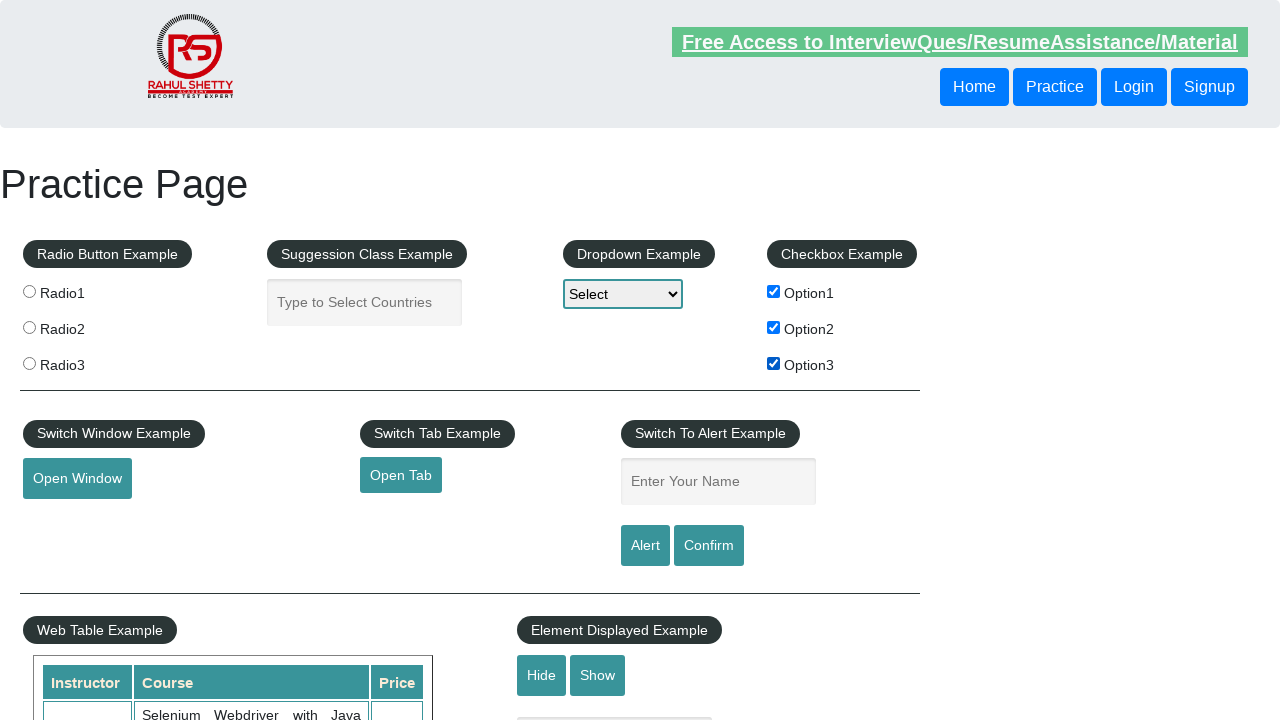